Tests JavaScript alert functionality by clicking a button to trigger an alert, accepting the alert, and verifying the result message is displayed correctly.

Starting URL: http://the-internet.herokuapp.com/javascript_alerts

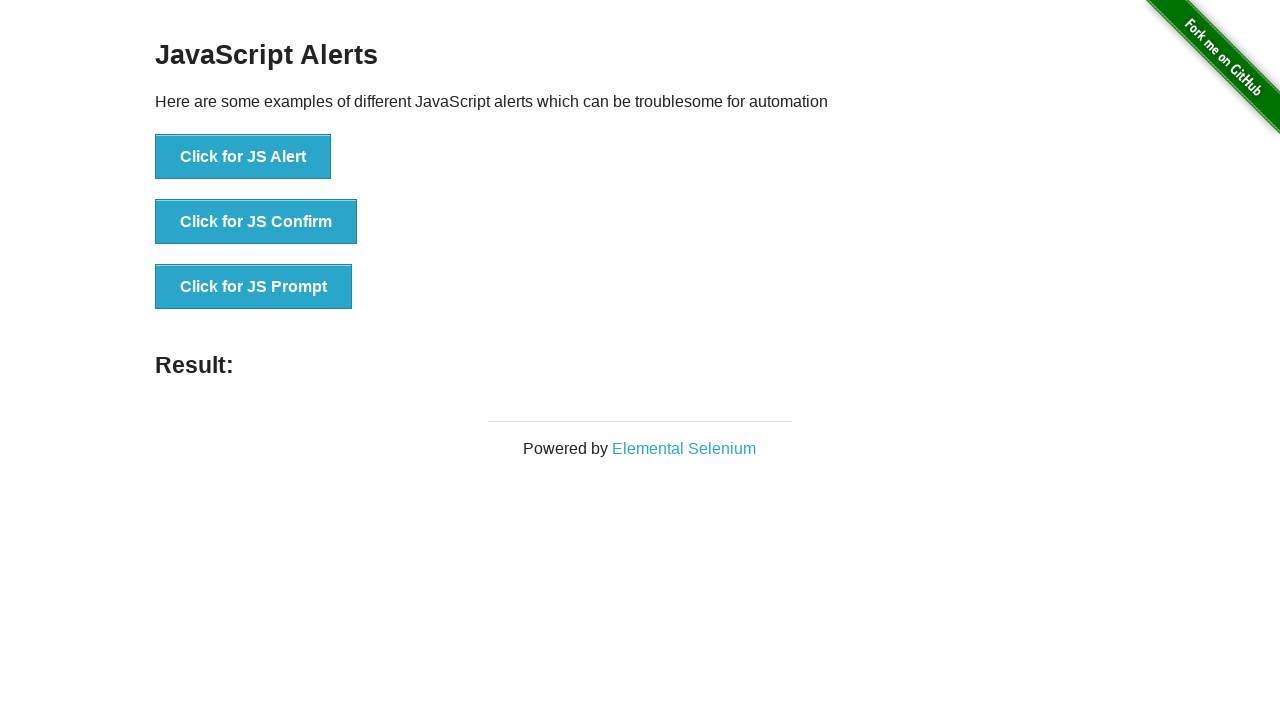

Initialized alert handling flag
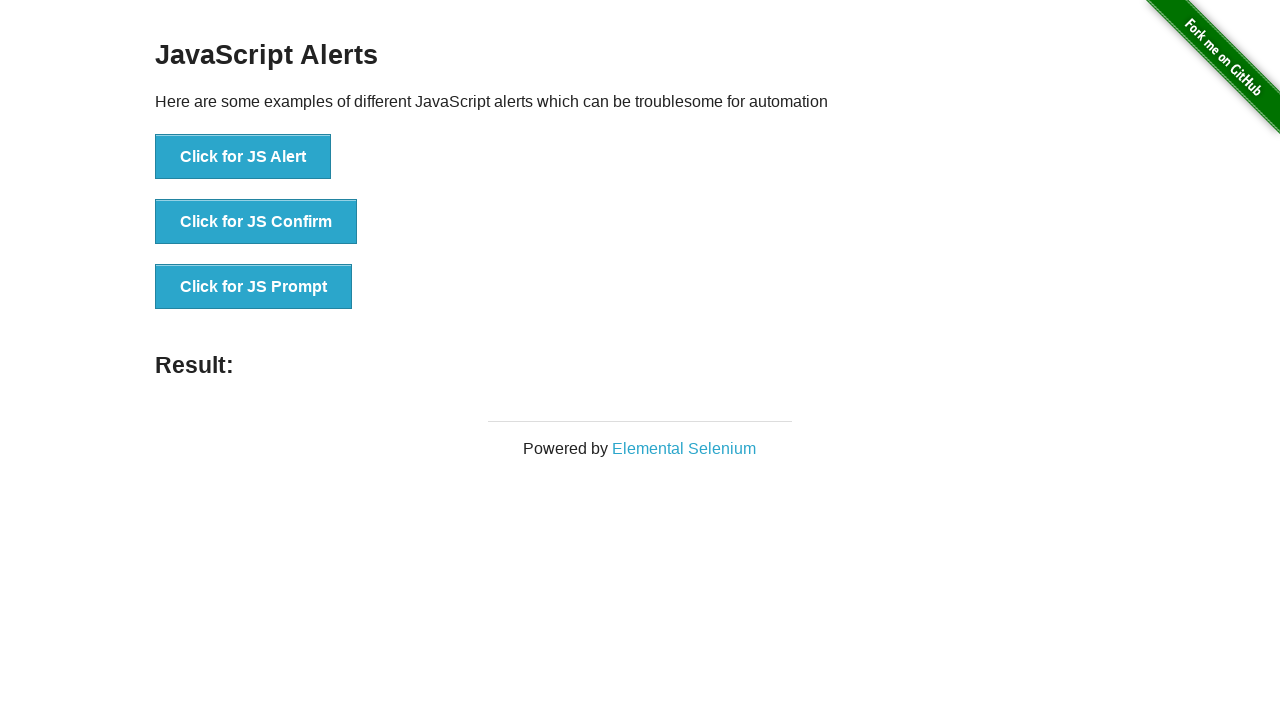

Set up dialog handler to accept alerts
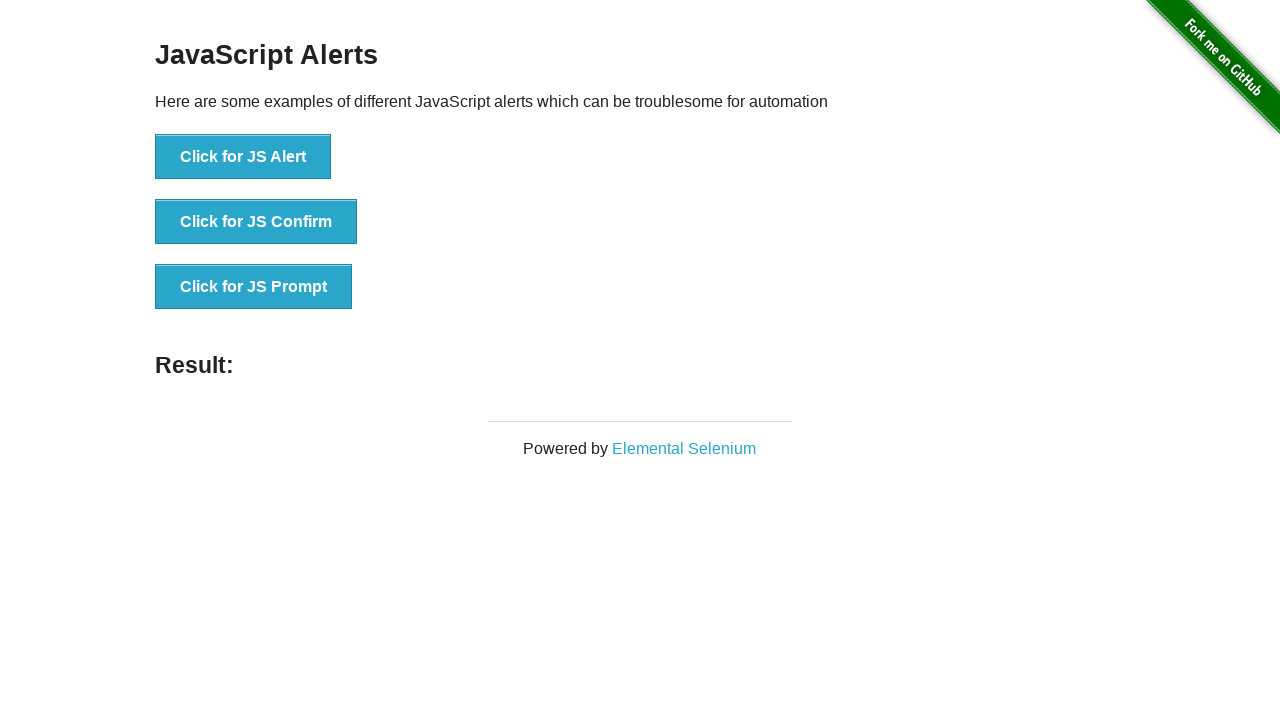

Clicked button to trigger JavaScript alert at (243, 157) on xpath=//button[text()='Click for JS Alert']
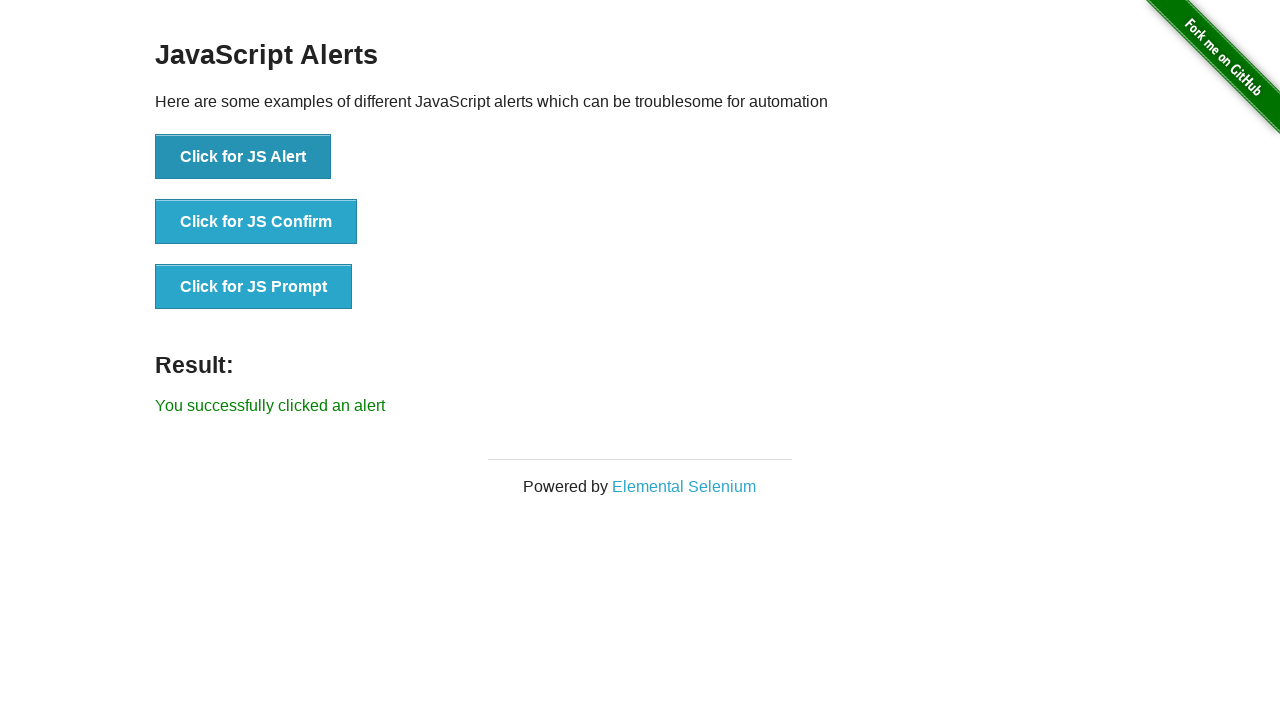

Result message element appeared
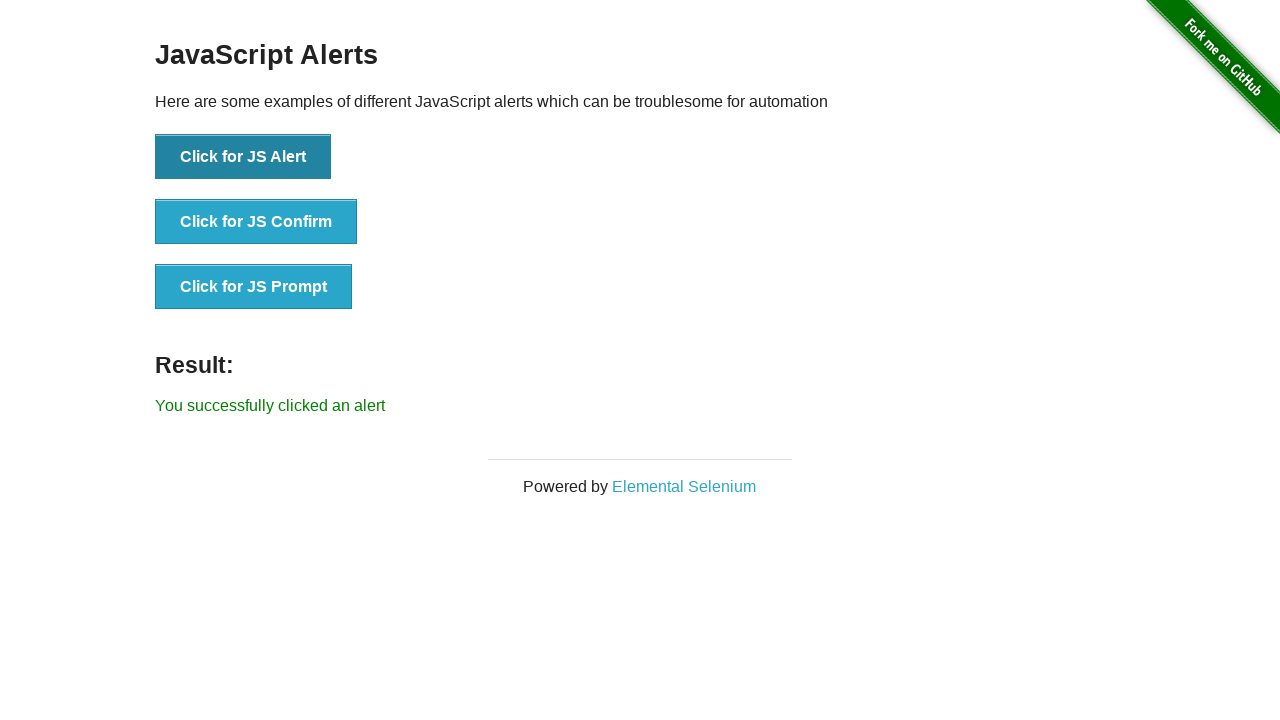

Retrieved result message: 'You successfully clicked an alert'
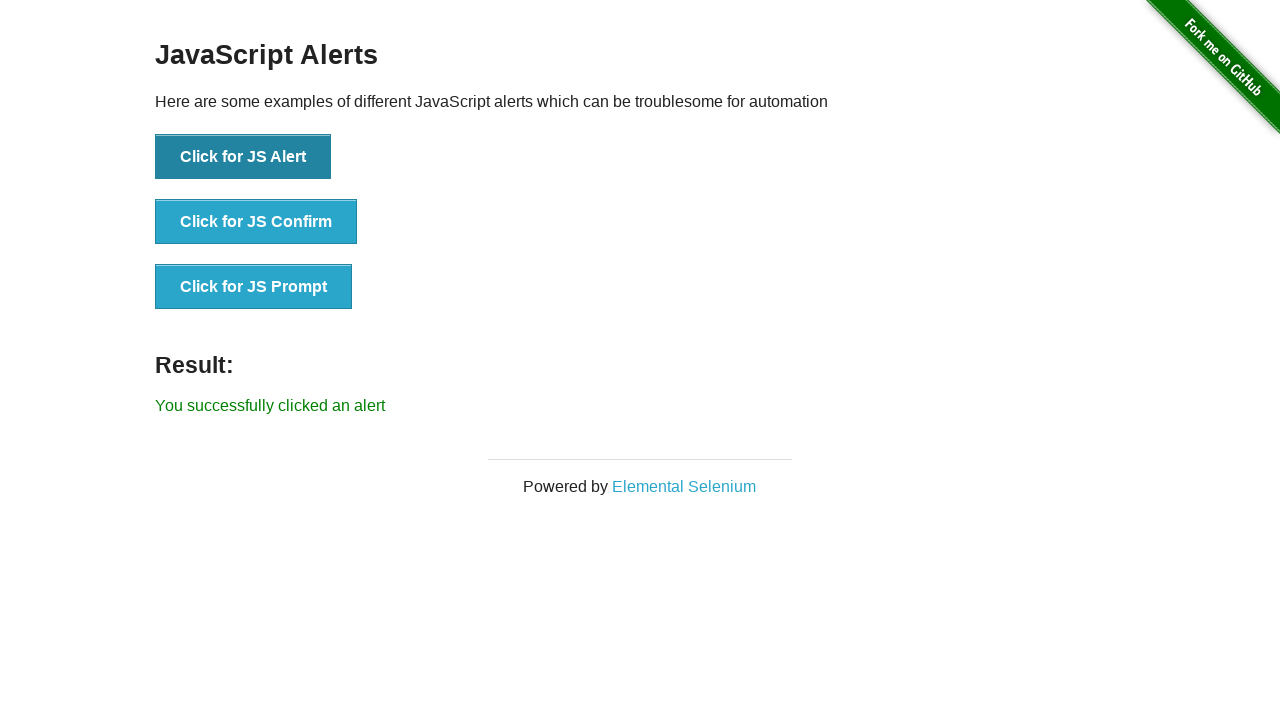

Verified result message matches expected text
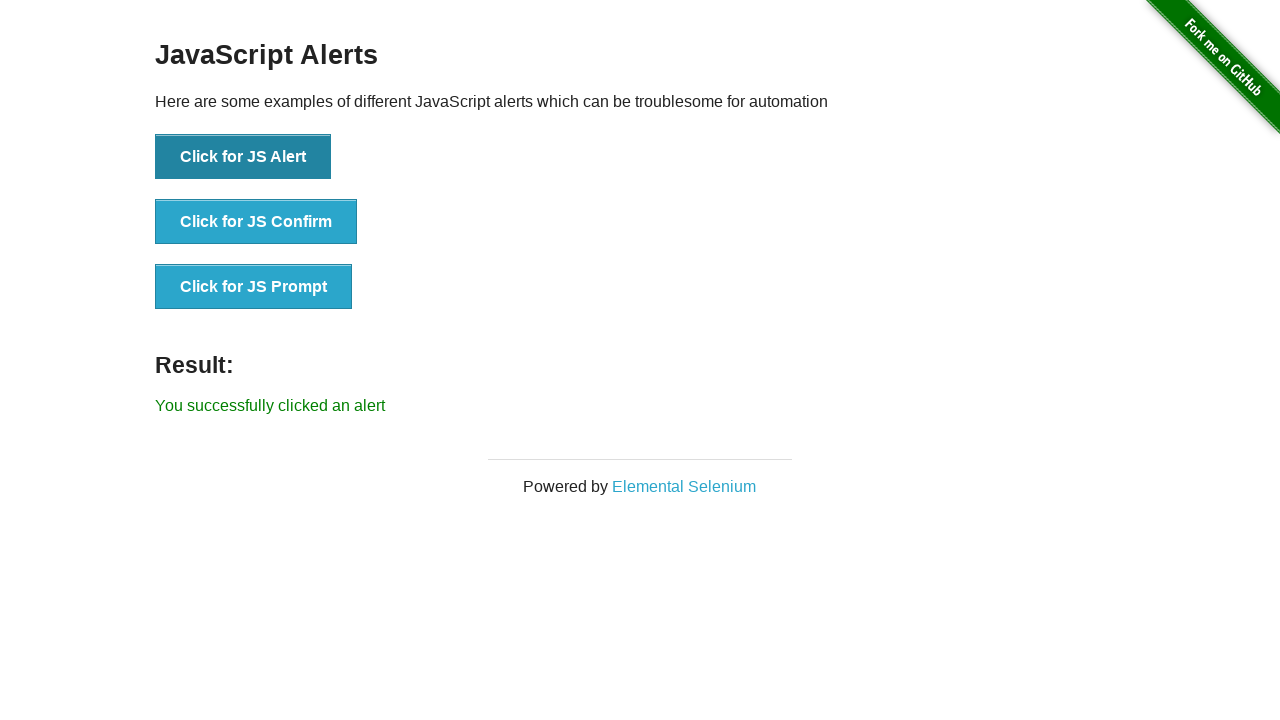

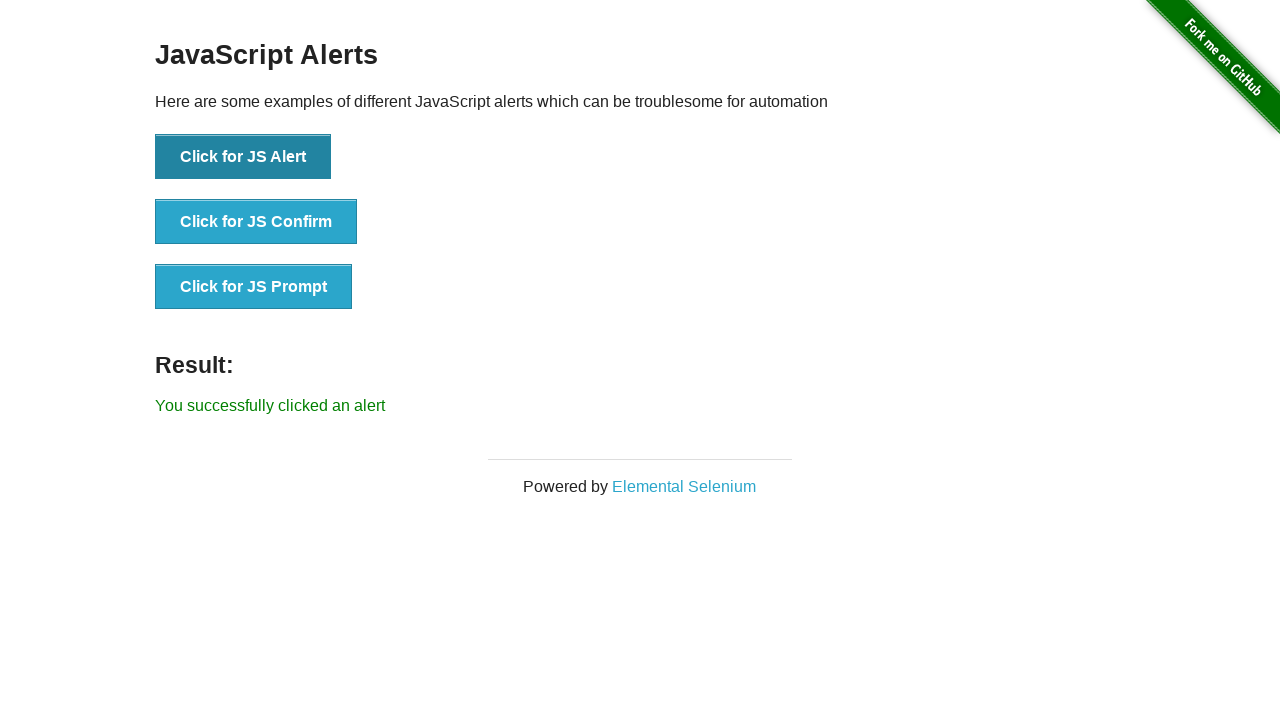